Tests browser navigation functions including forward, back, refresh, and window resizing

Starting URL: https://kristinek.github.io/site/tasks/locators_different

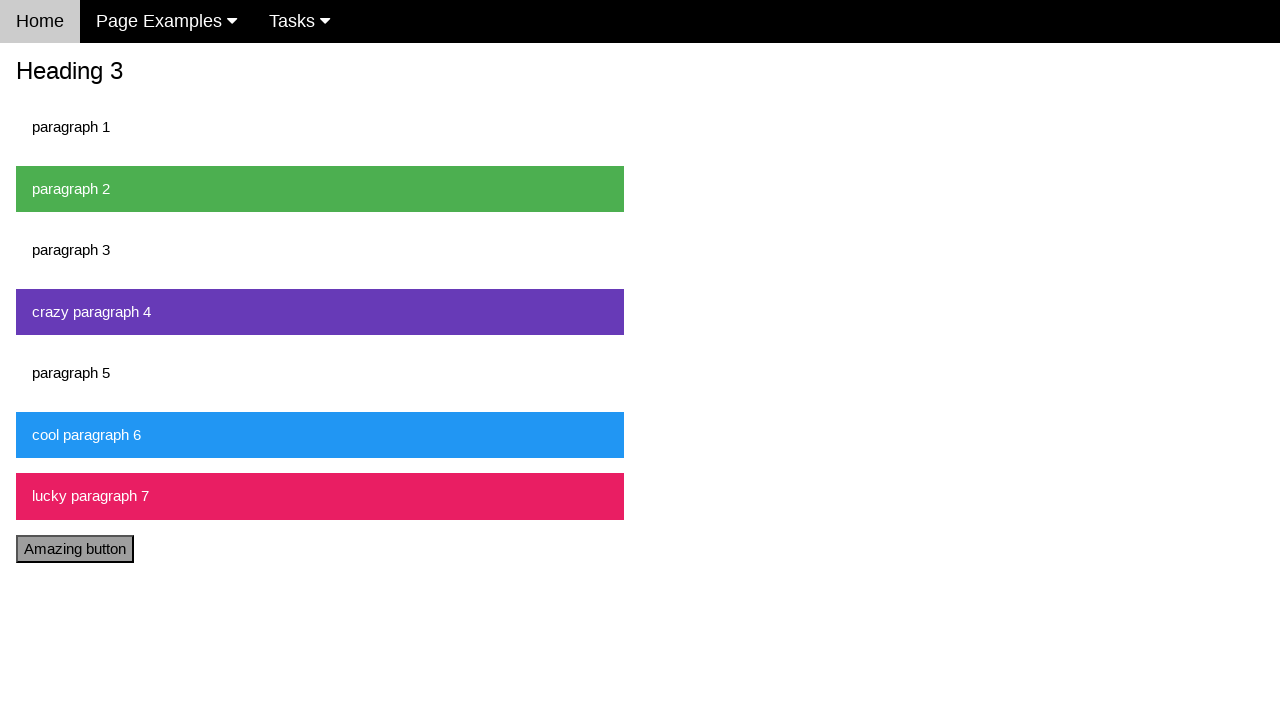

Navigated to locators example page
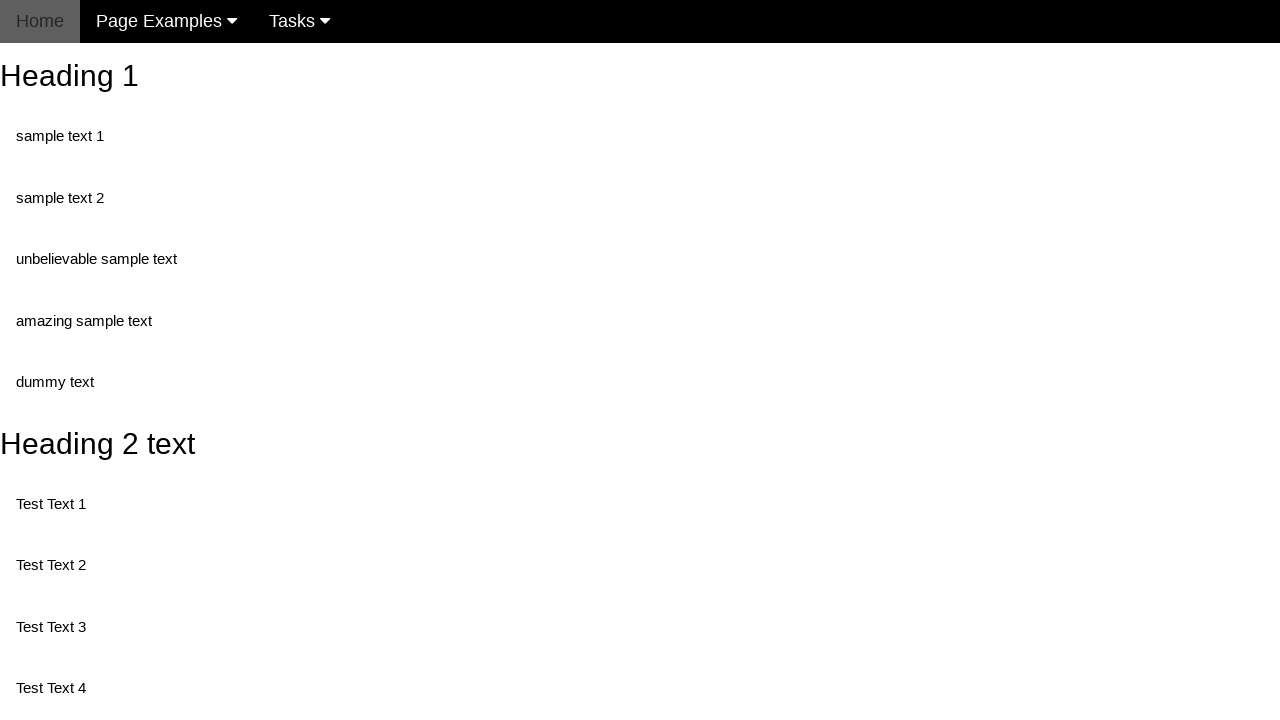

Navigated back to previous page
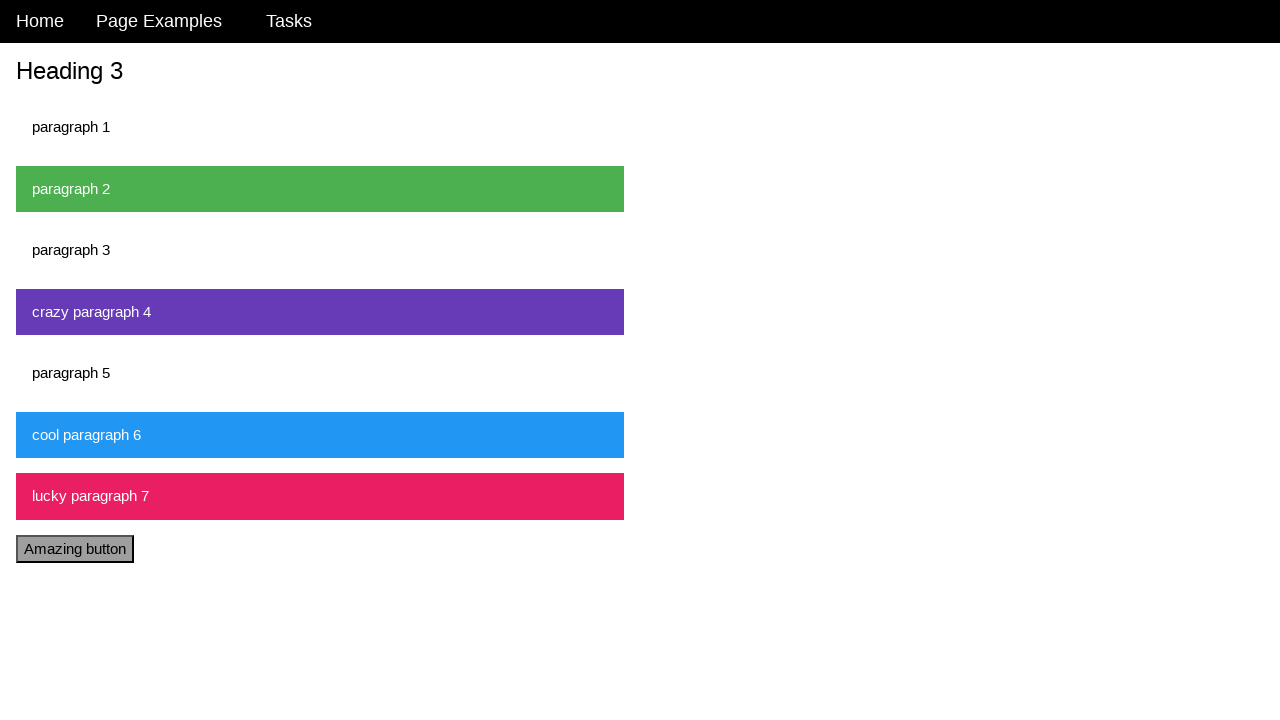

Navigated forward to next page
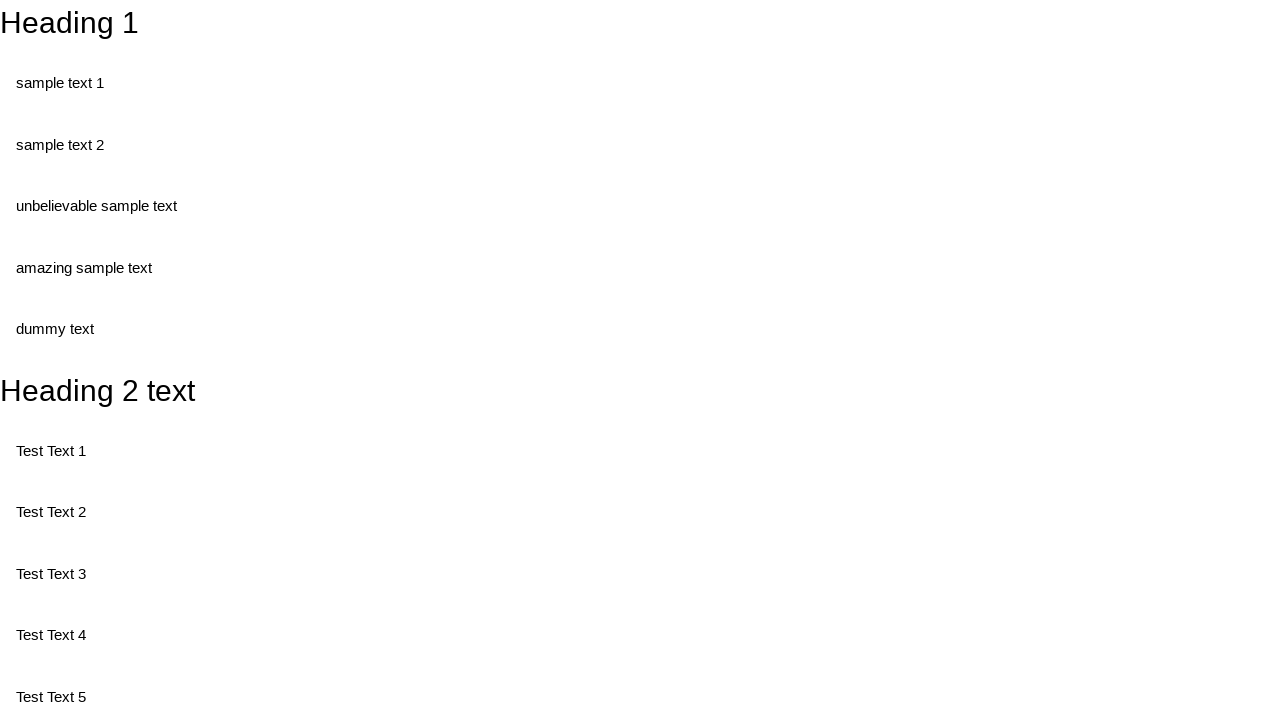

Refreshed the current page
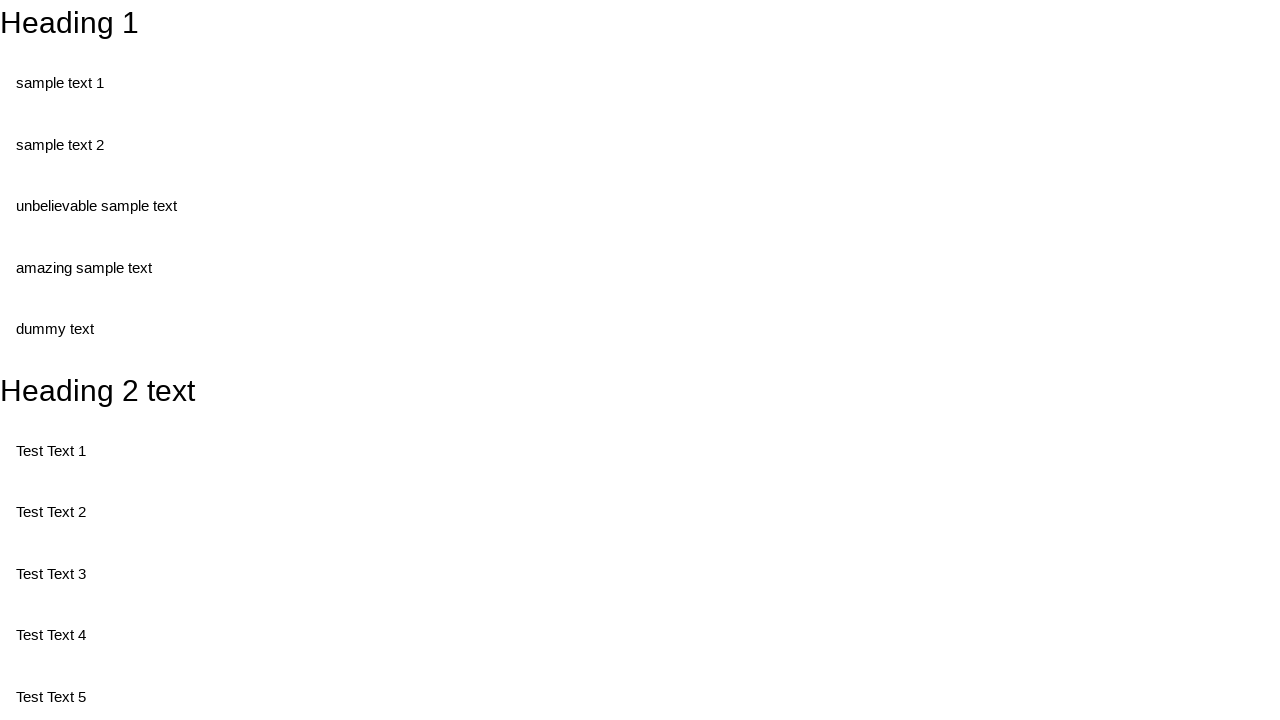

Resized viewport to 800x600 pixels
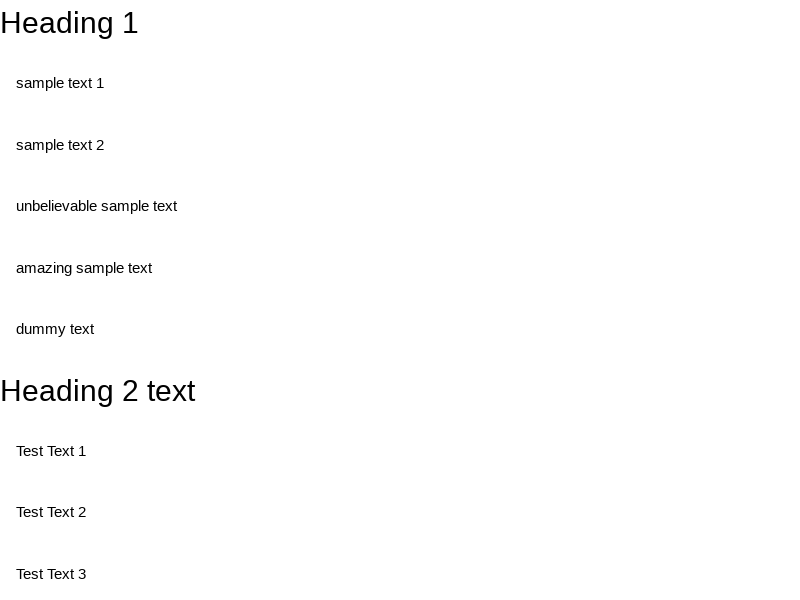

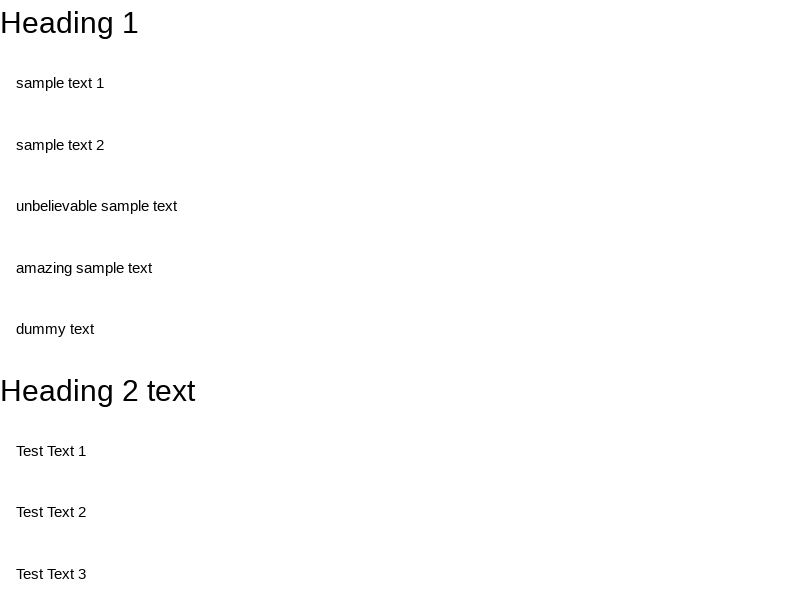